Navigates to the Royal Enfield Continental GT 650 motorcycle page and verifies it loads successfully.

Starting URL: https://www.royalenfield.com/in/en/motorcycles/continental-gt/

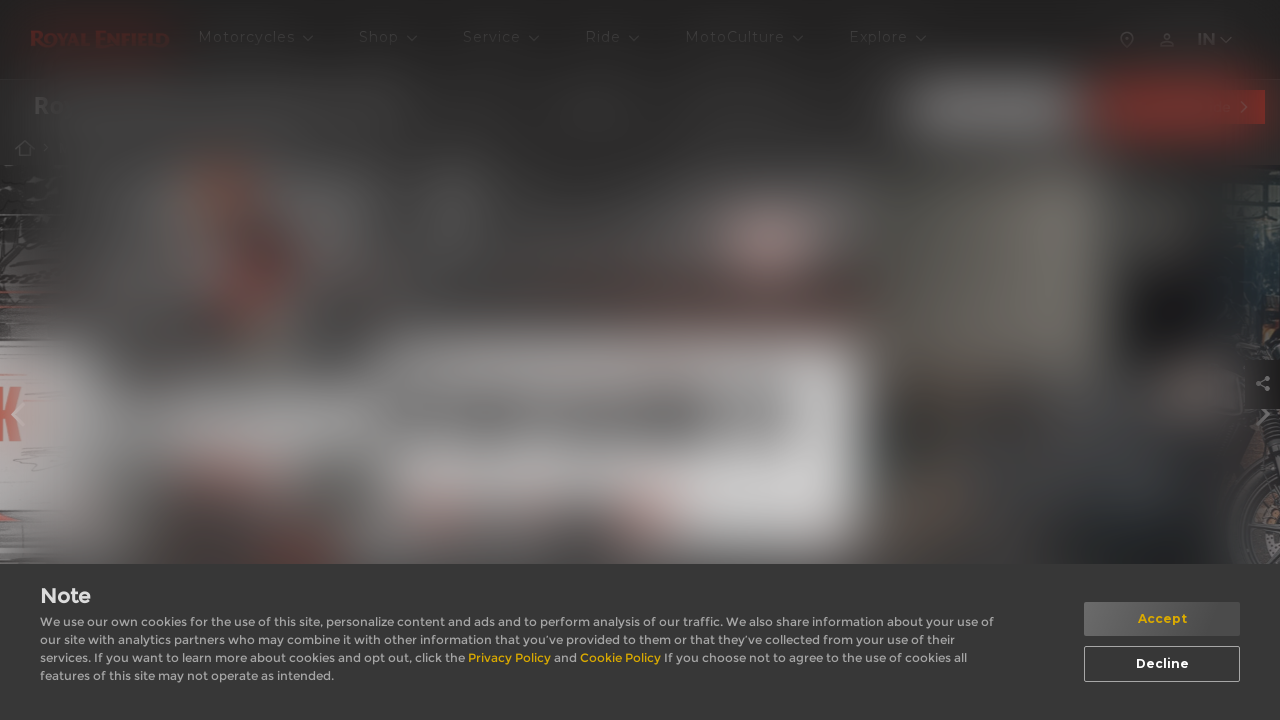

Navigated to Royal Enfield Continental GT 650 motorcycle page
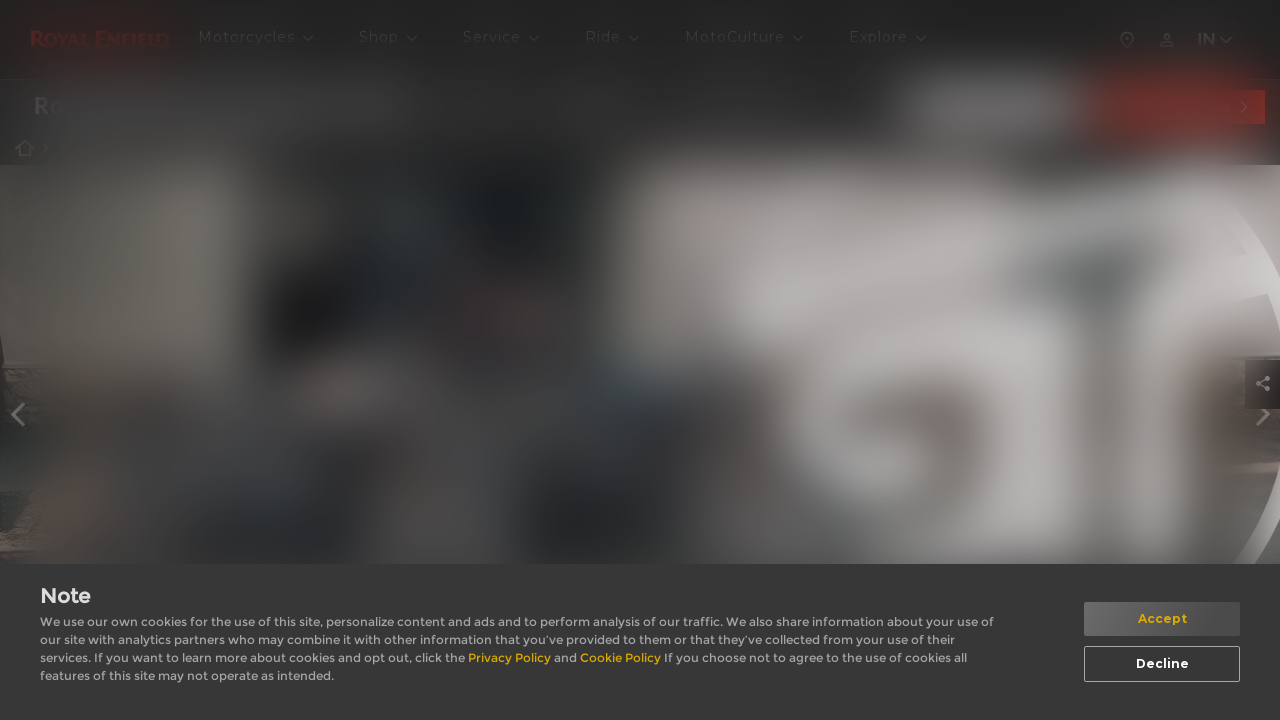

Page DOM content loaded successfully
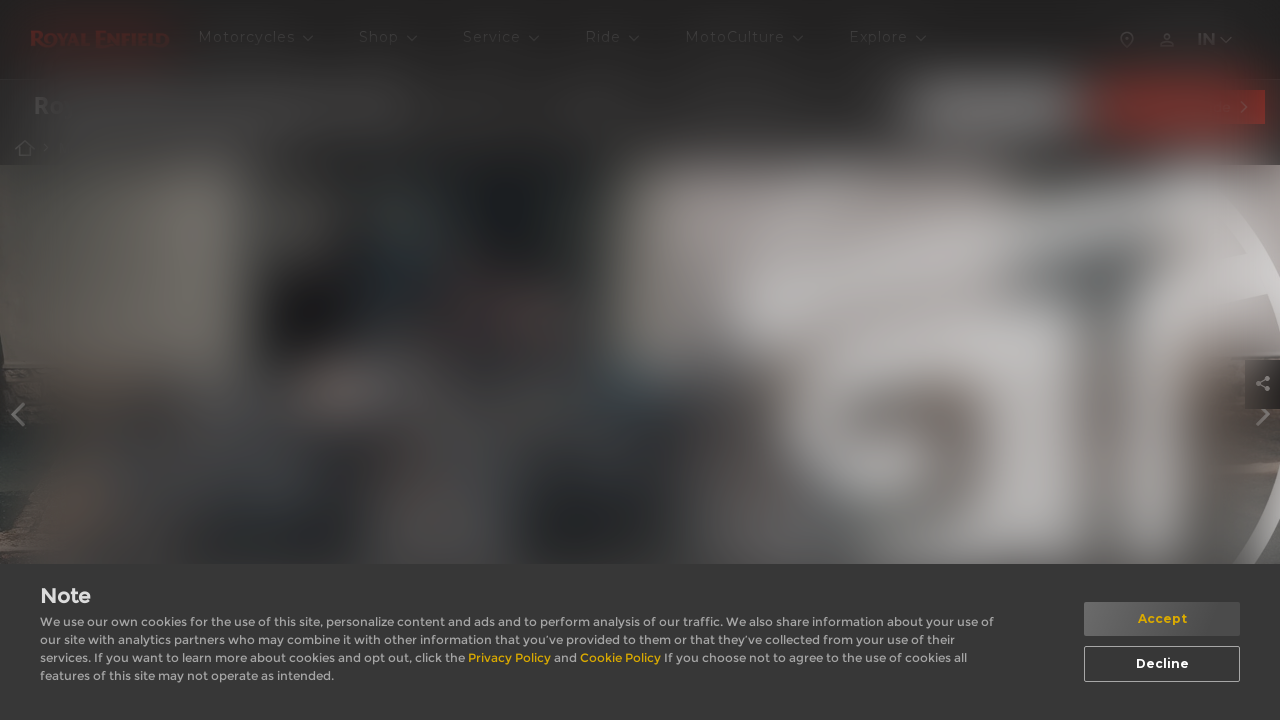

Verified correct URL for Continental GT 650 page
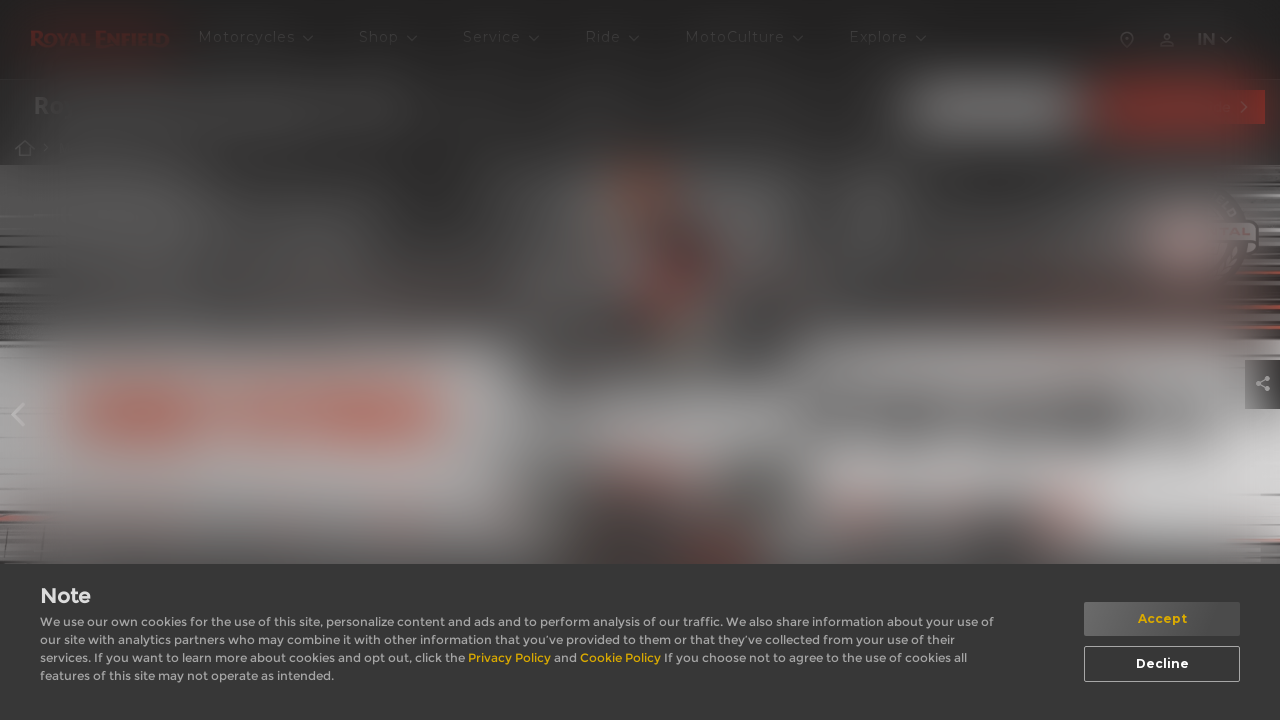

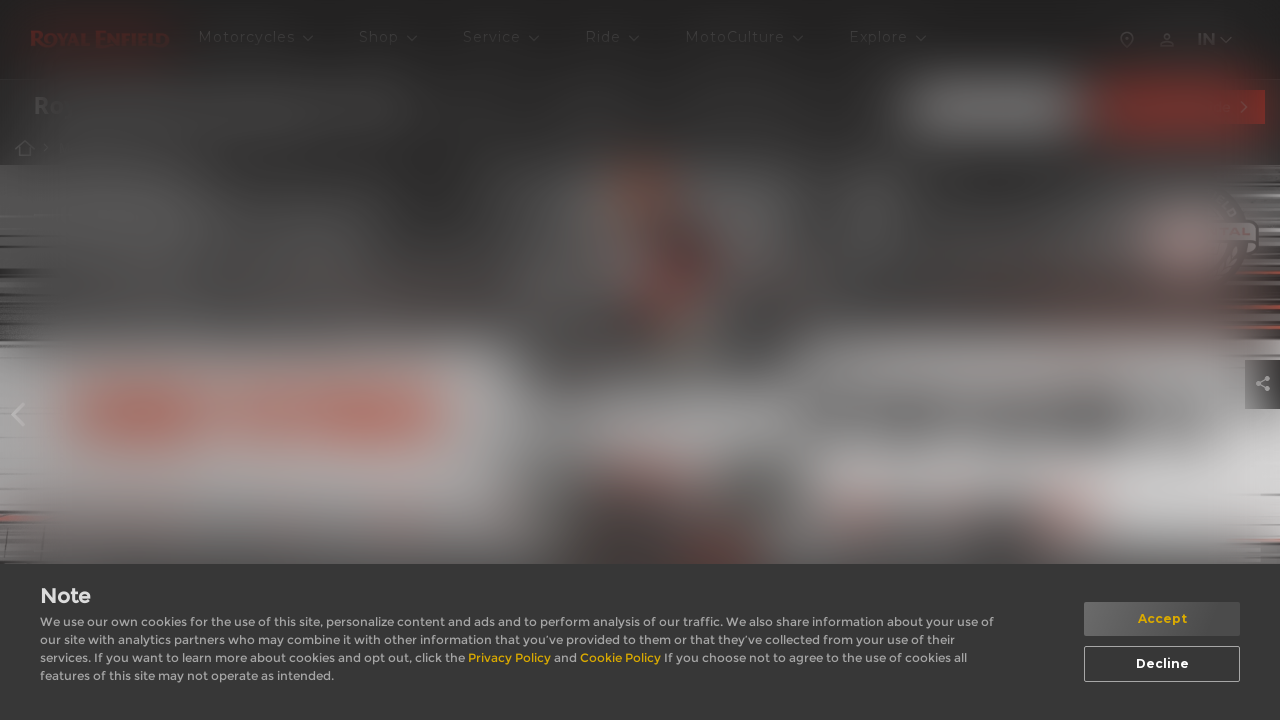